Tests clicking the confirm alert button and dismissing the confirmation dialog

Starting URL: https://demoqa.com/alerts

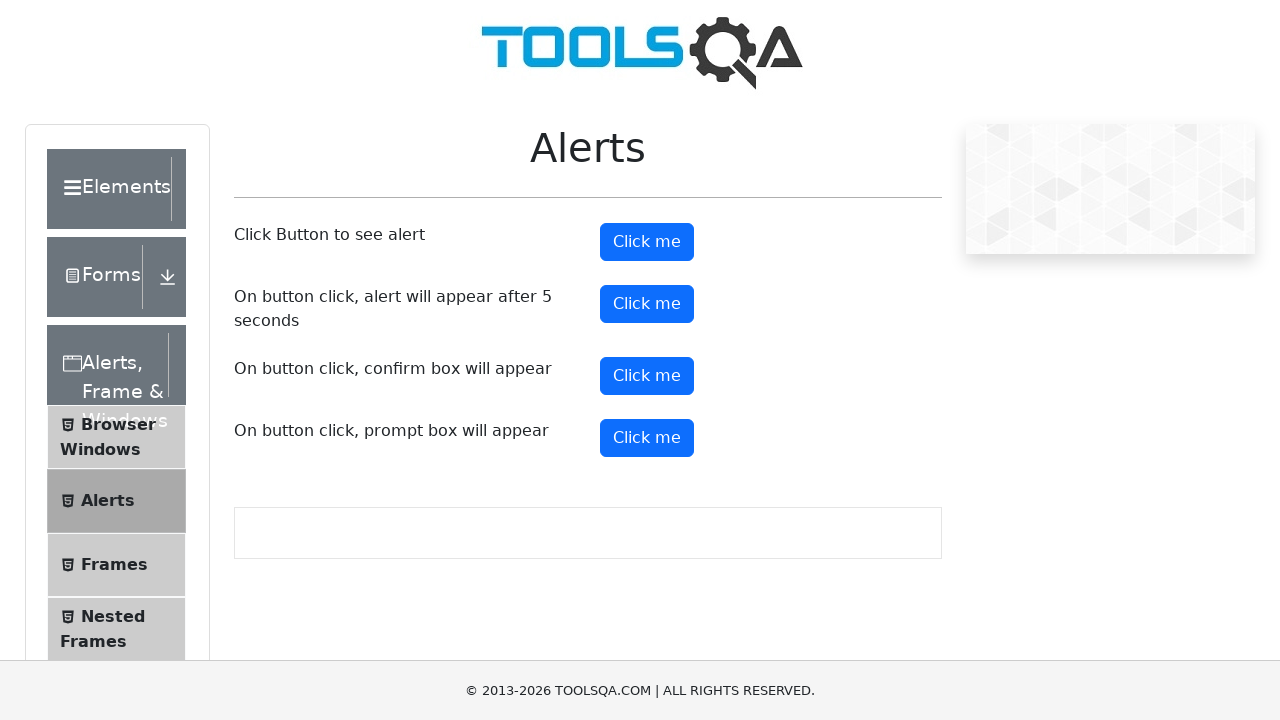

Set up dialog handler to dismiss confirmation dialogs
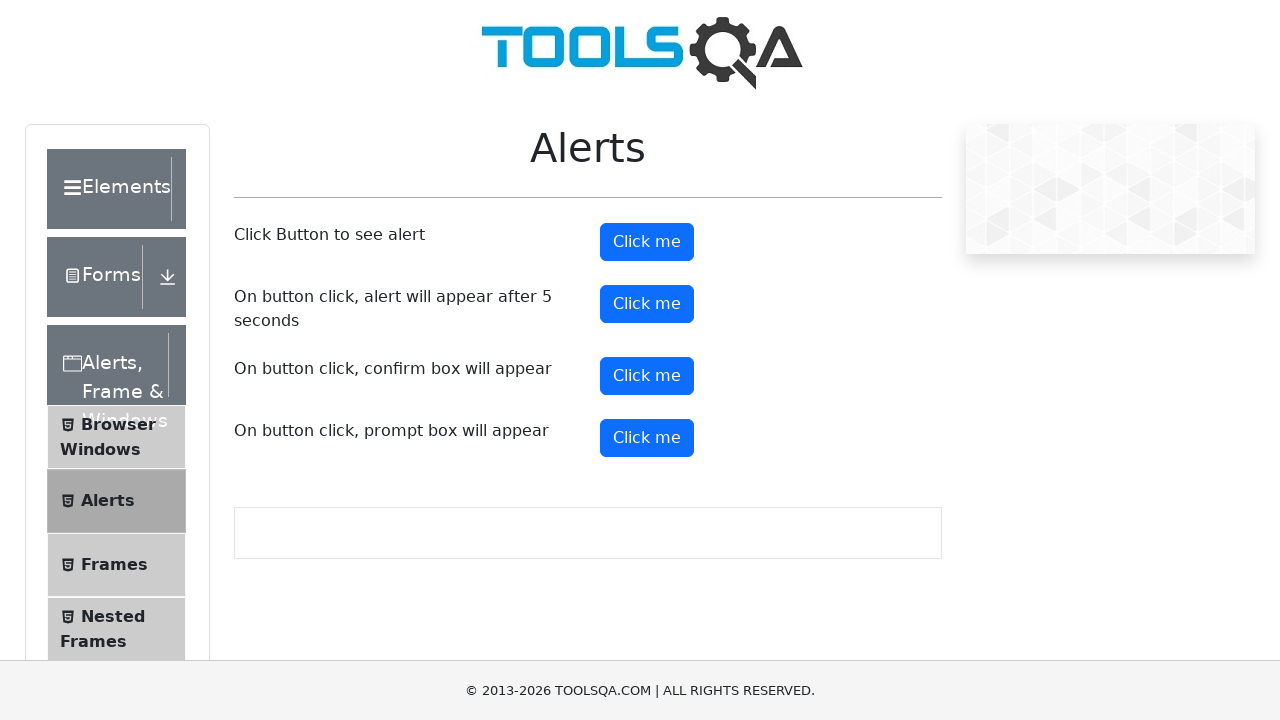

Clicked the confirm alert button at (647, 376) on #confirmButton
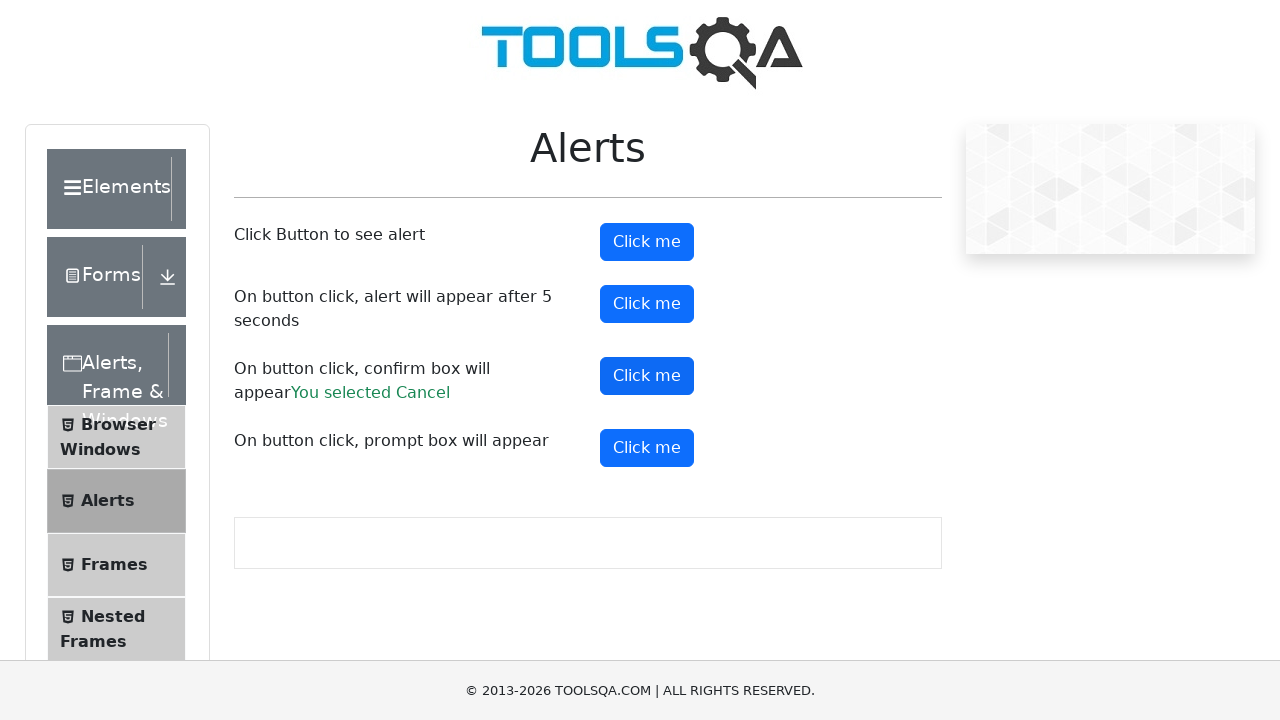

Confirmation result text appeared after dismissing dialog
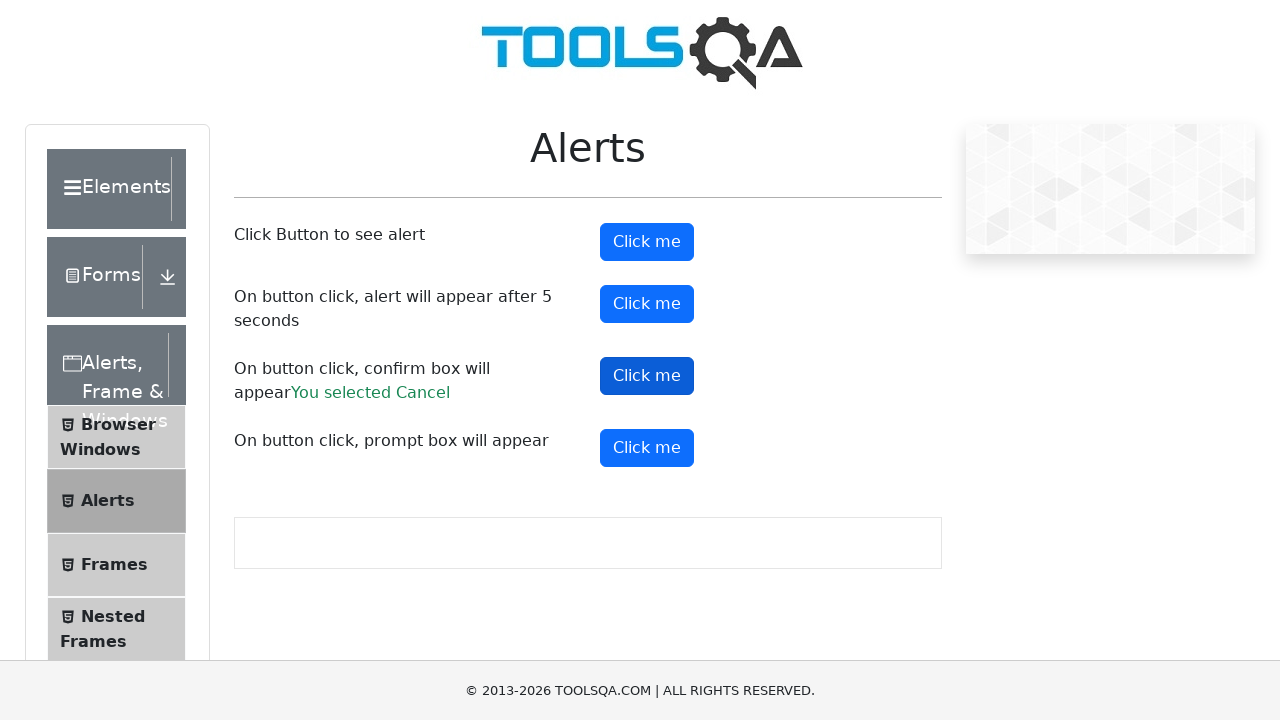

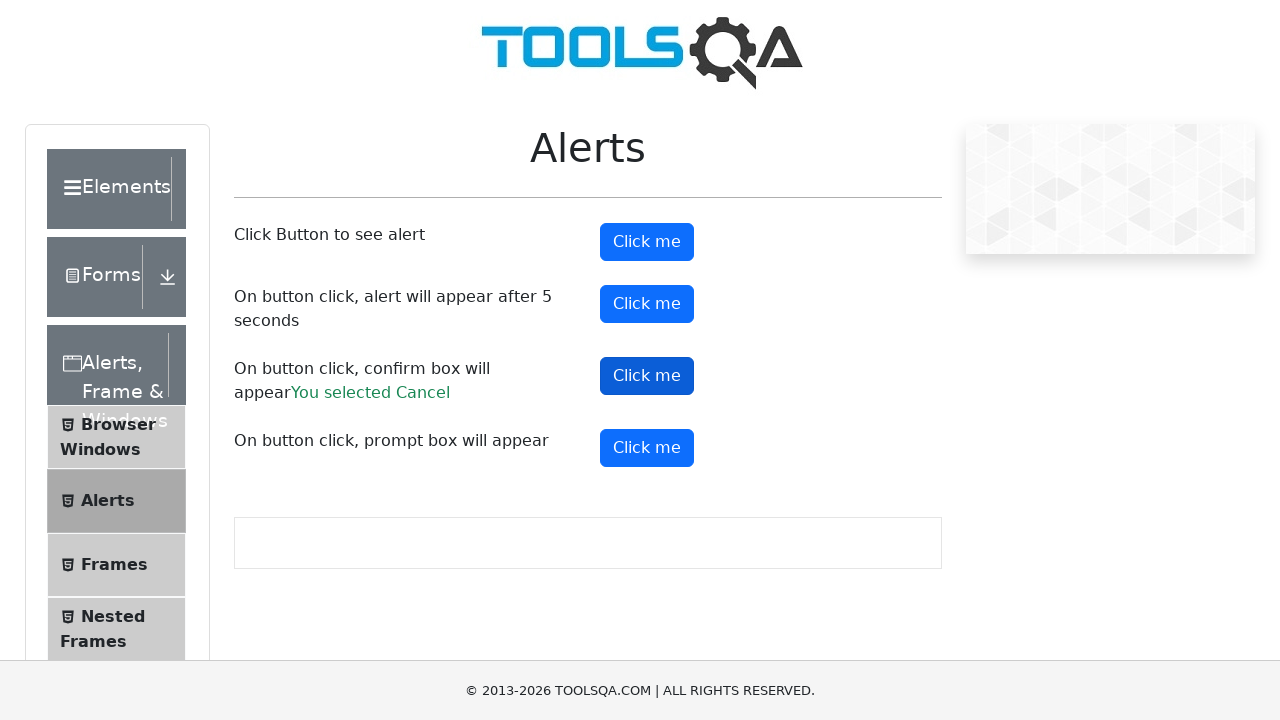